Tests dynamic controls page by clicking the Remove button and verifying that the "It's gone!" message appears after the element is removed

Starting URL: https://the-internet.herokuapp.com/dynamic_controls

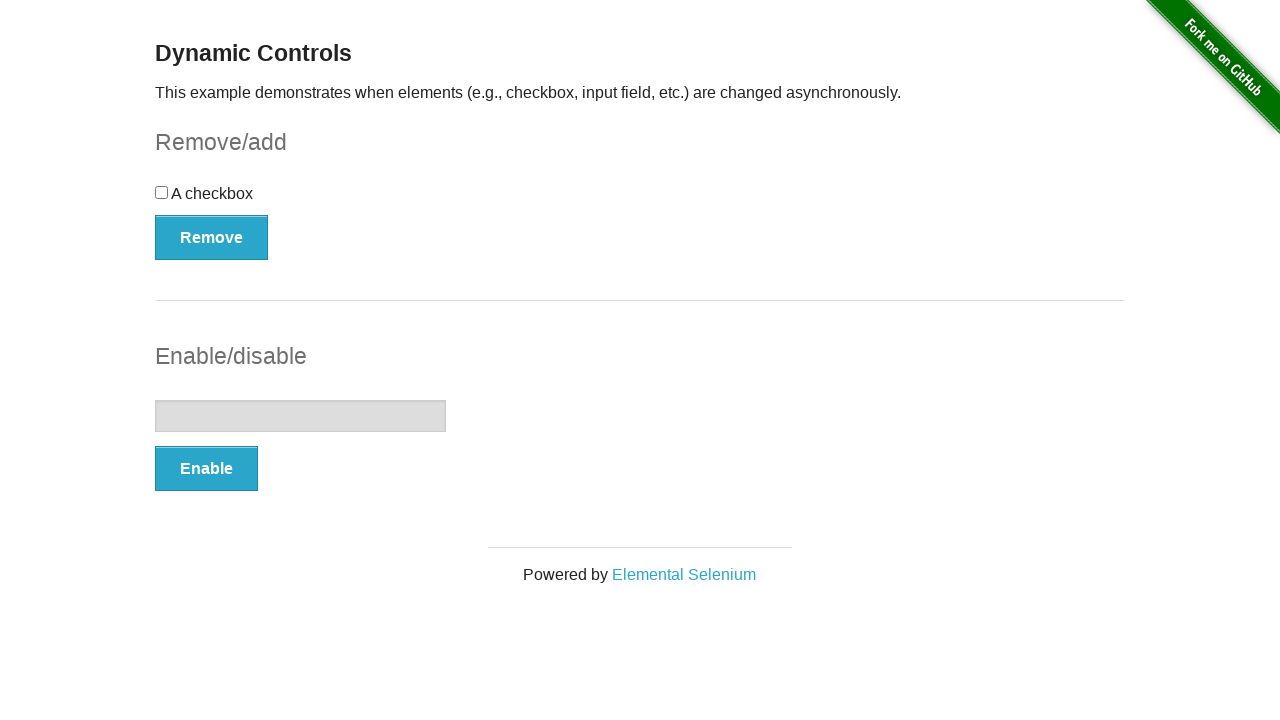

Navigated to dynamic controls page
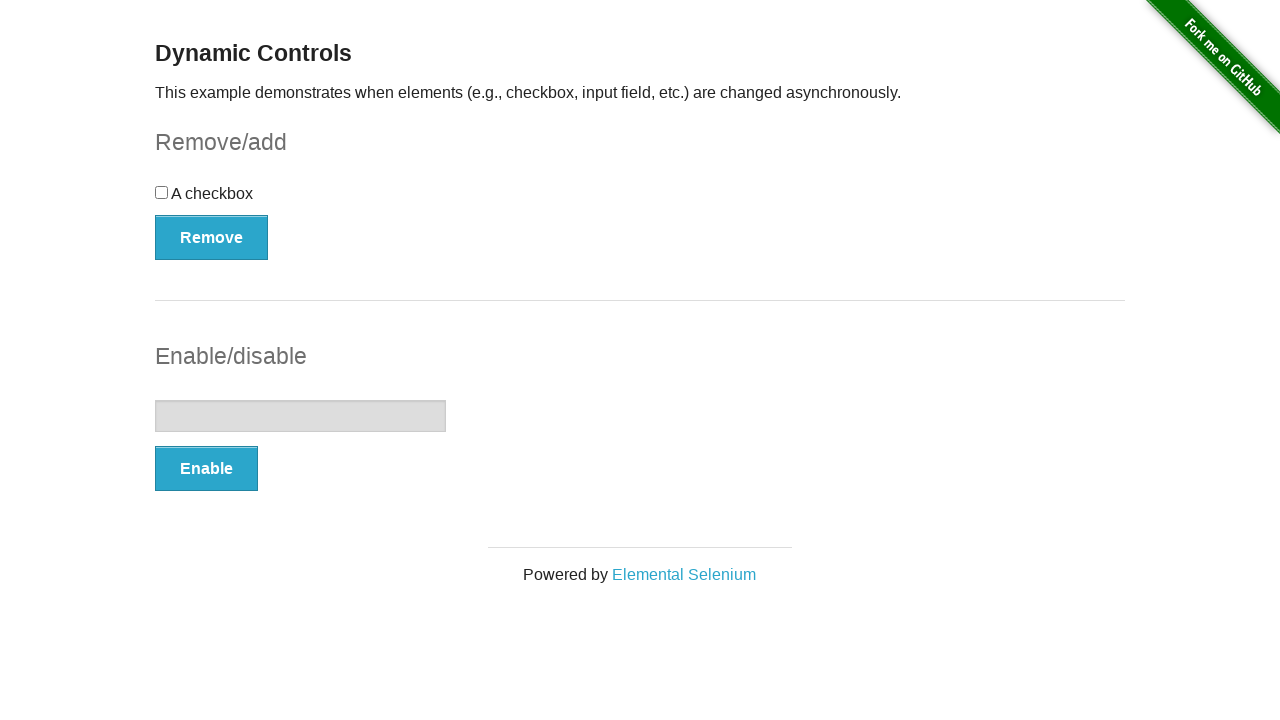

Clicked the Remove button at (212, 237) on xpath=//*[text()='Remove']
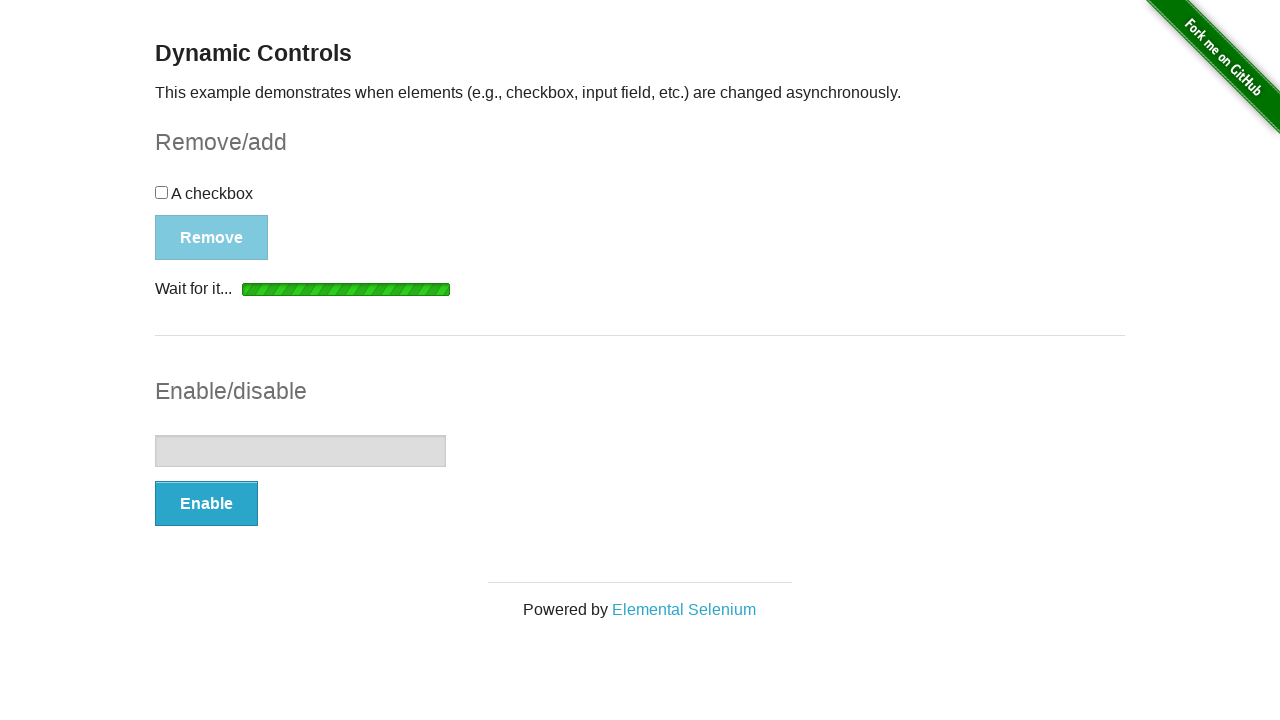

Waited for 'It's gone!' message to appear
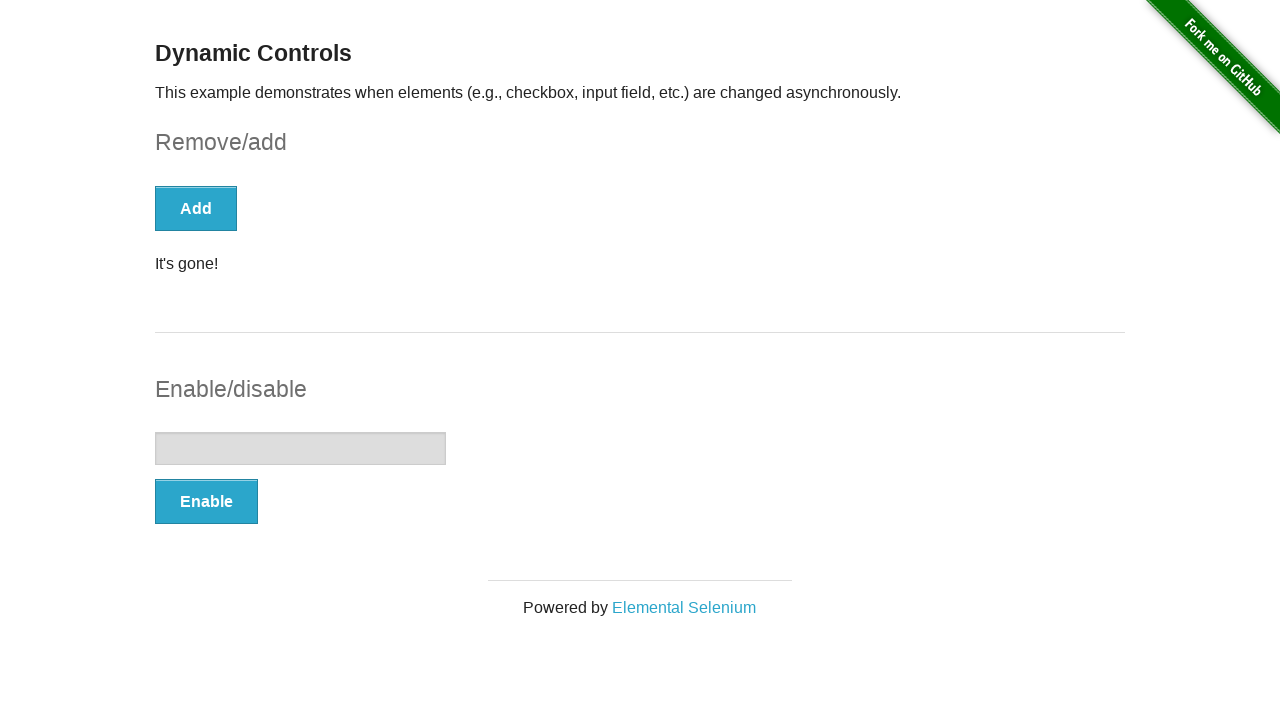

Verified that the message element is visible
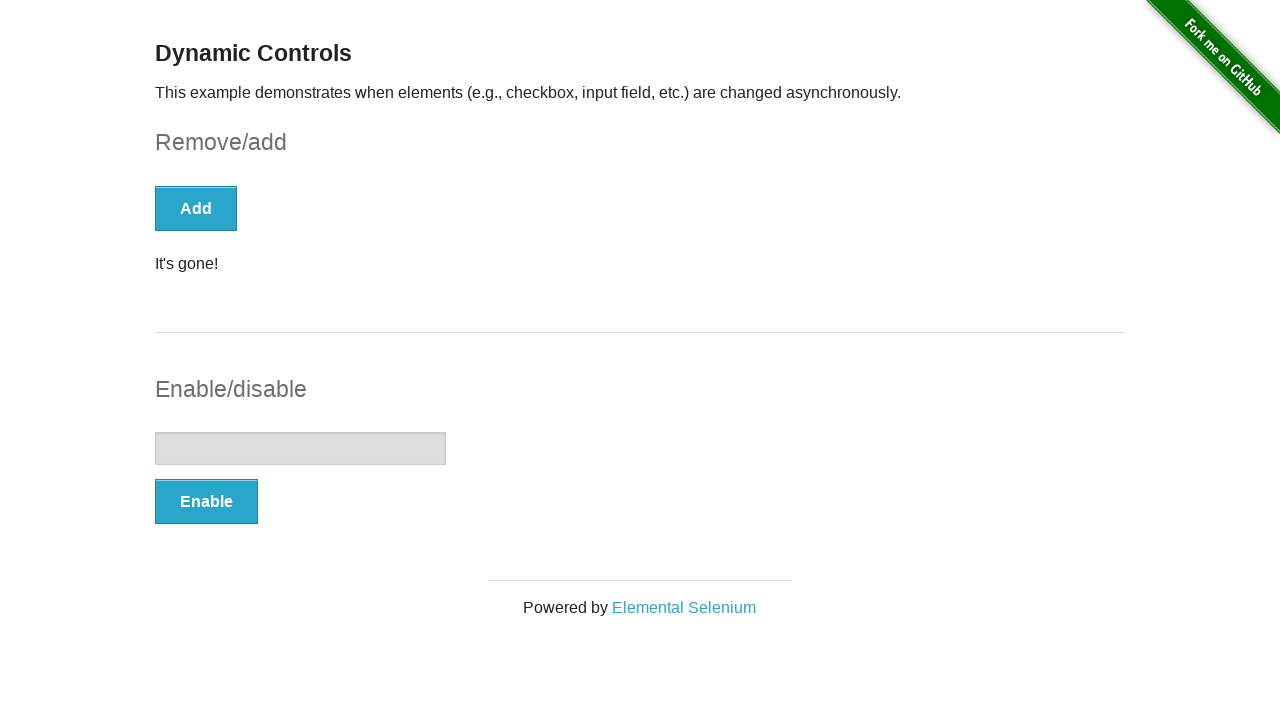

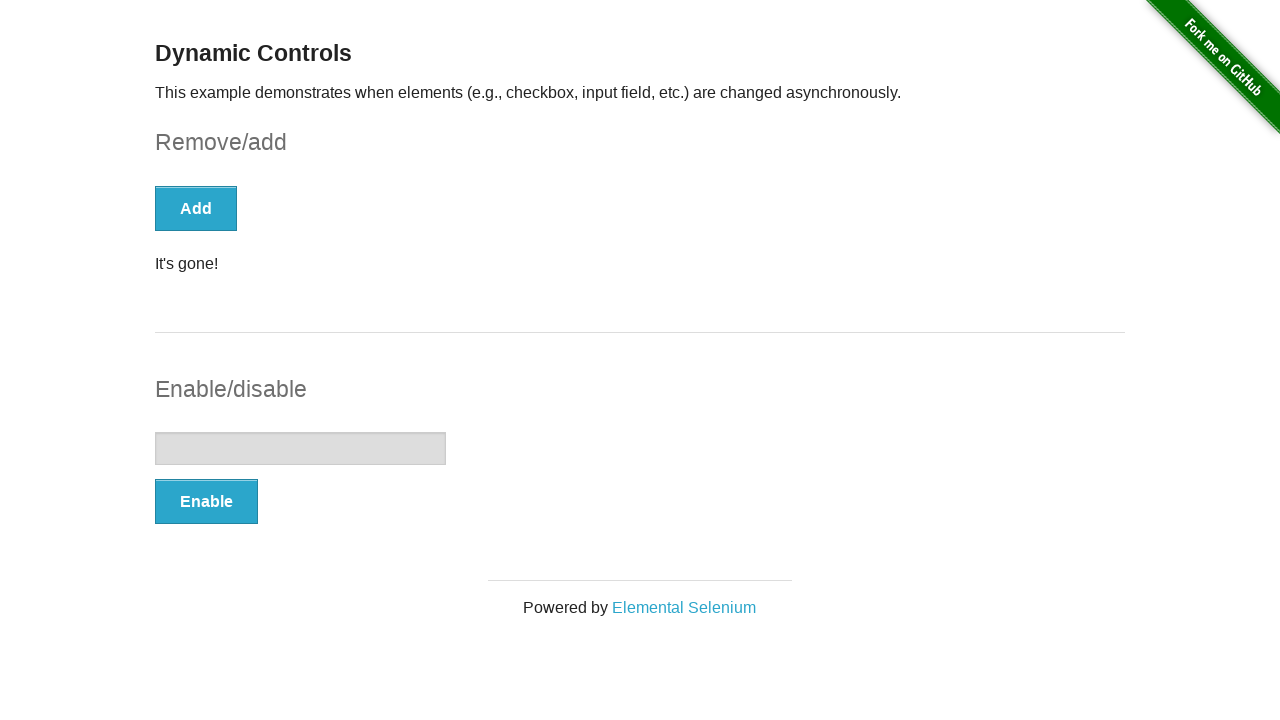